Tests window handling by clicking a link that opens a new window and switching between windows

Starting URL: https://the-internet.herokuapp.com/windows

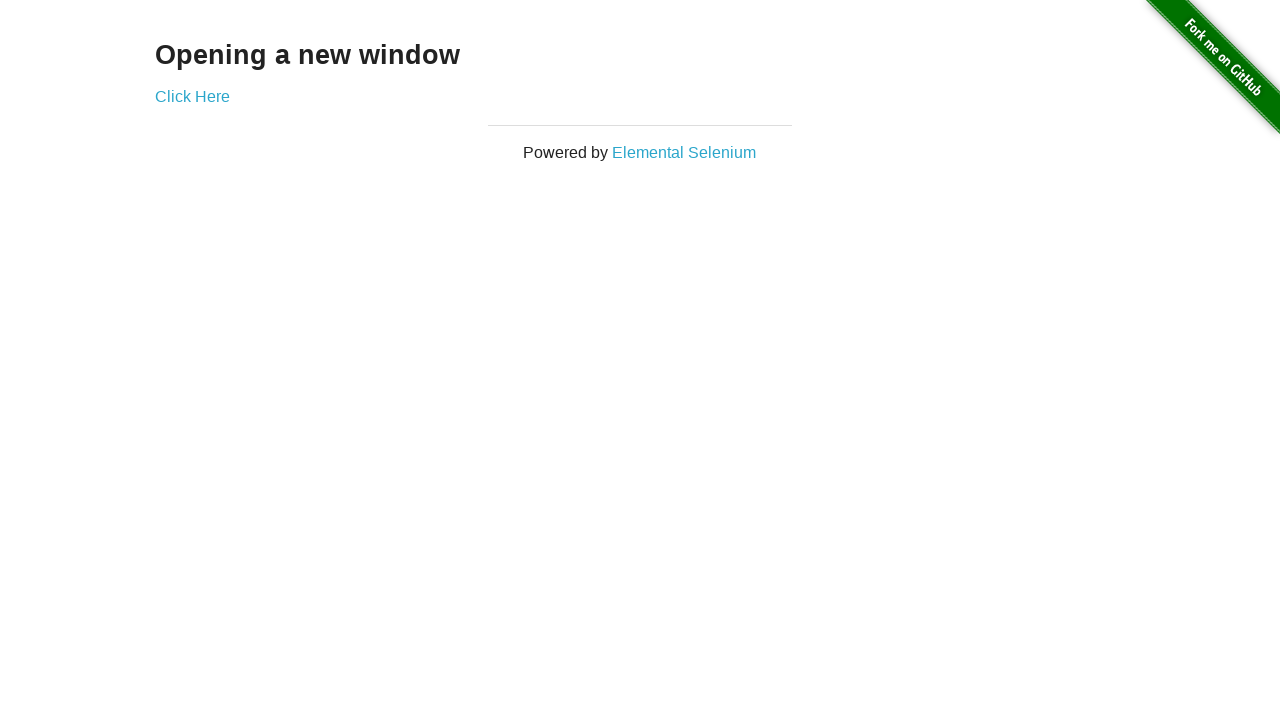

Clicked 'Click Here' link to open new window at (192, 96) on a:has-text('Click Here')
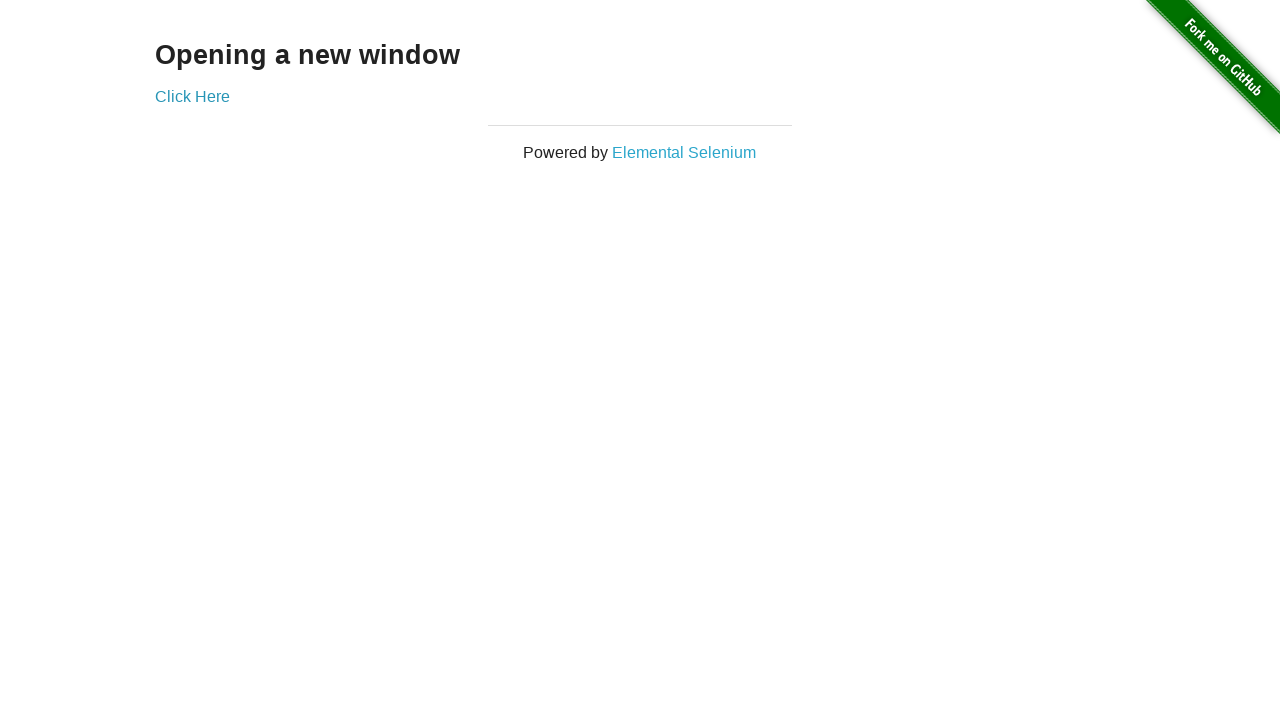

Retrieved new window handle
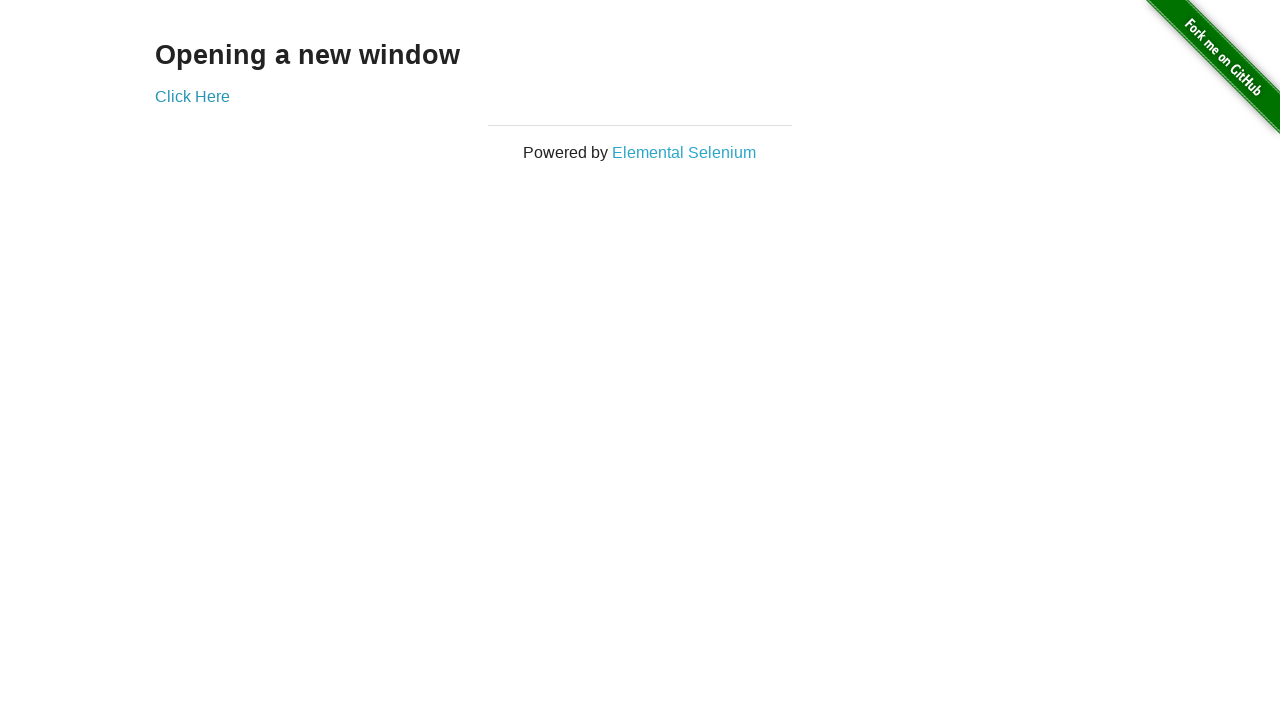

New window loaded successfully
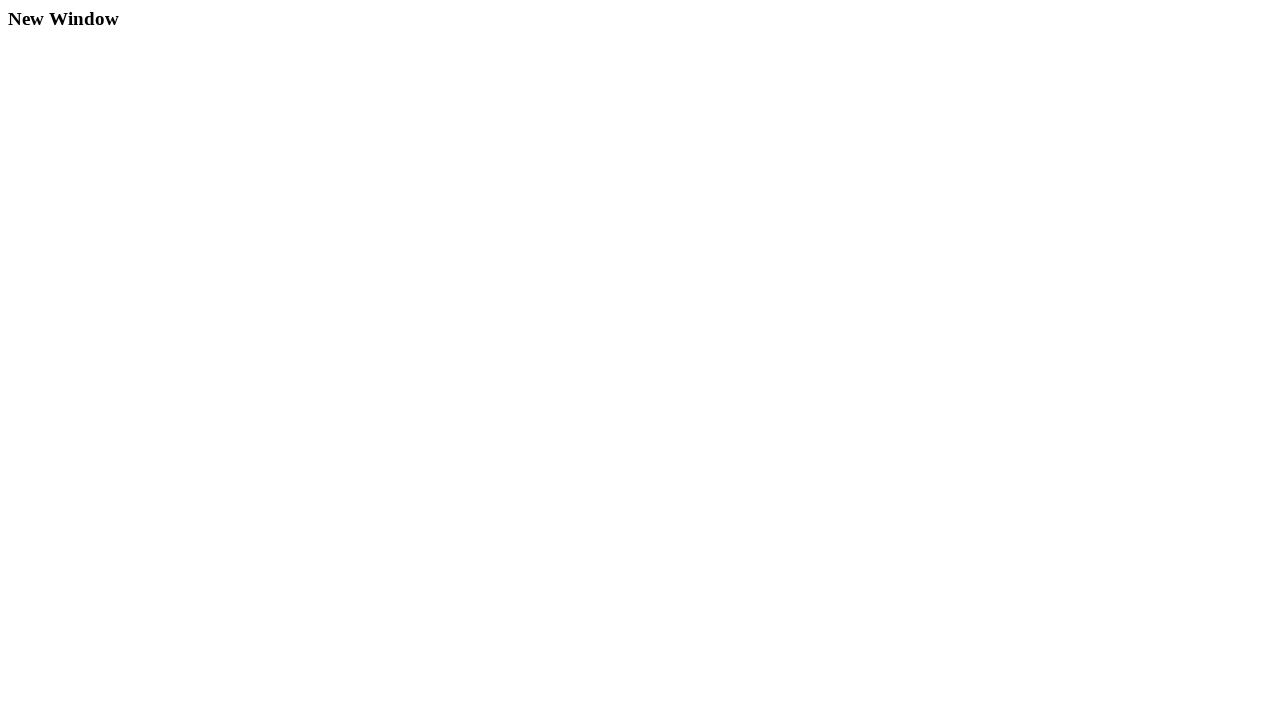

Retrieved original window title: The Internet
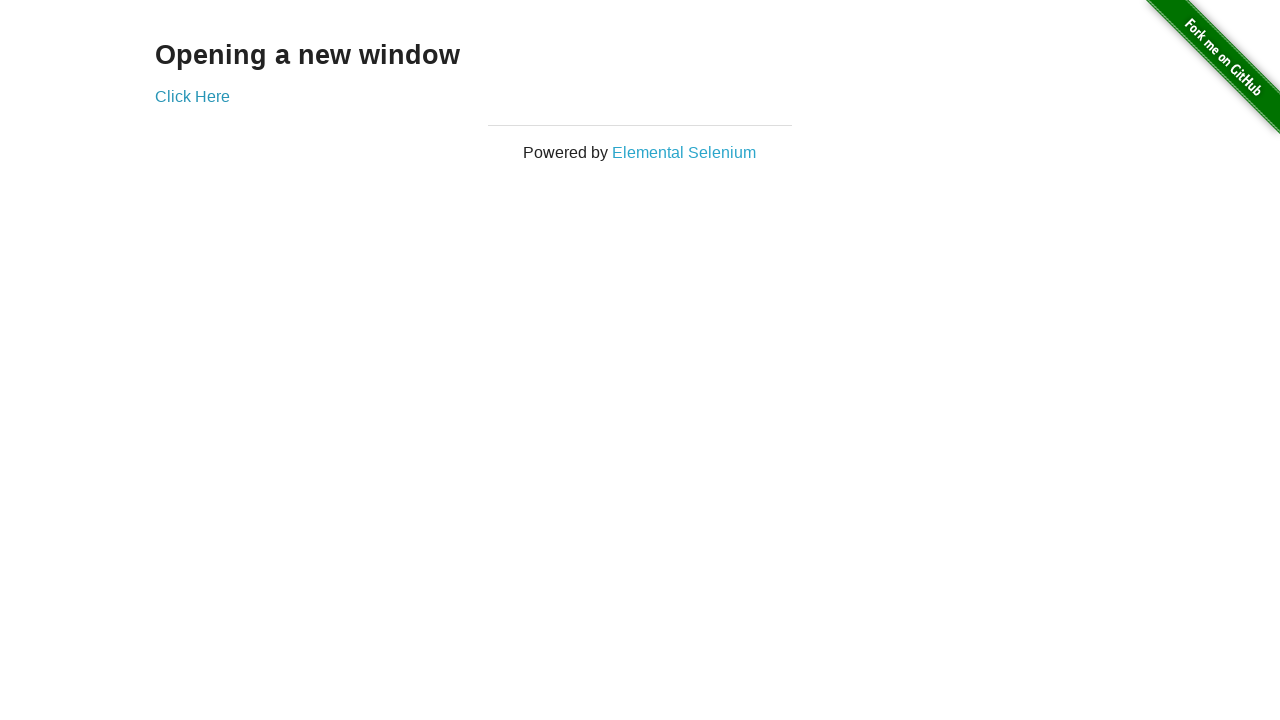

Retrieved new window title: New Window
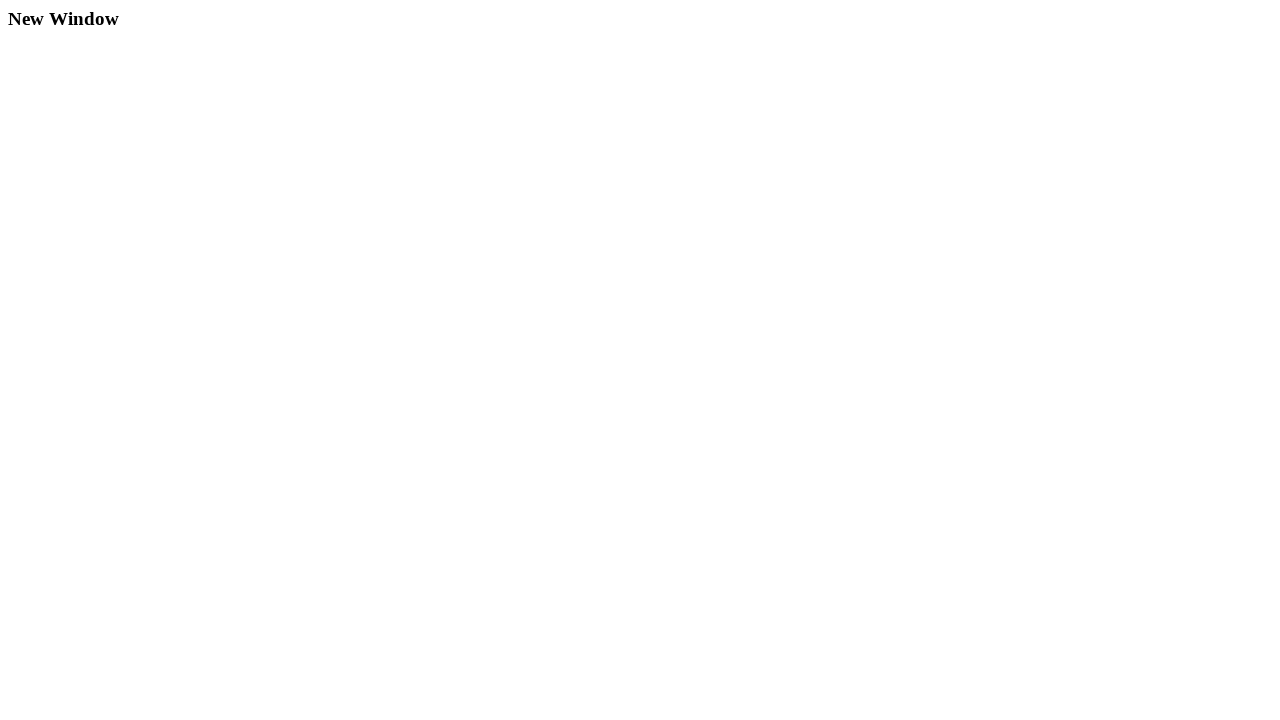

Closed new window
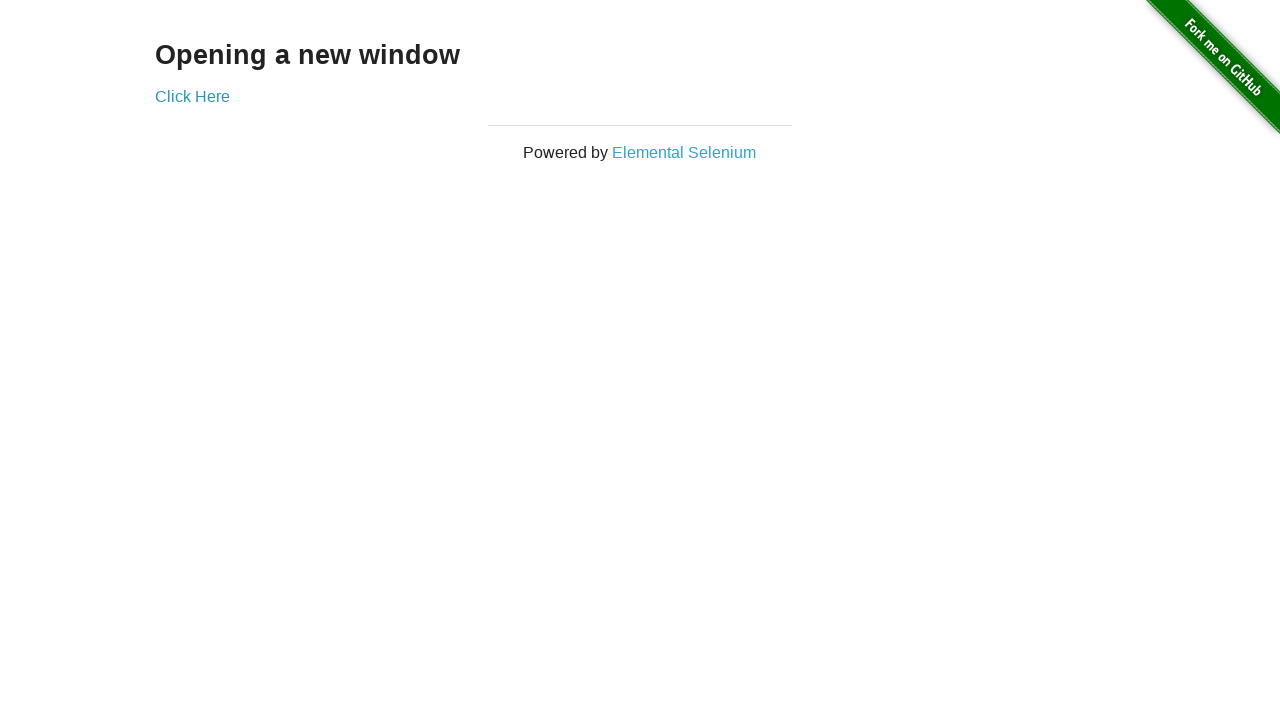

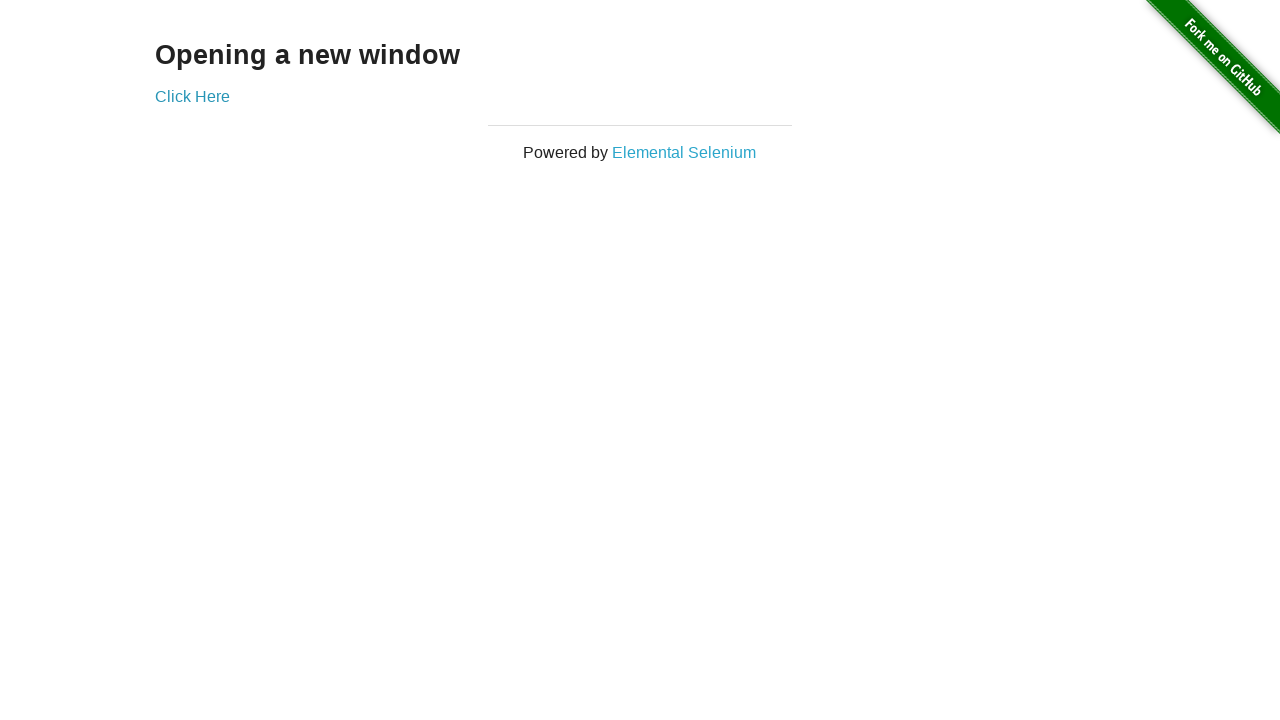